Tests un-marking todo items as complete by checking and then unchecking their checkboxes.

Starting URL: https://demo.playwright.dev/todomvc

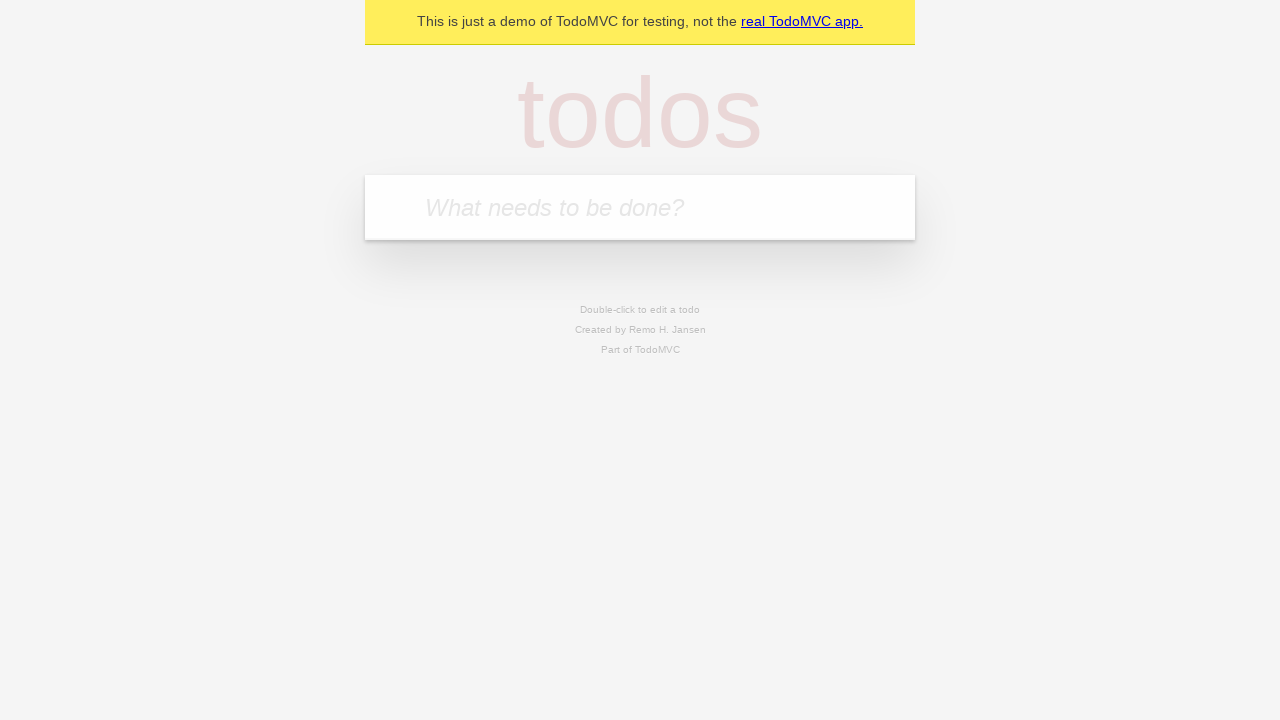

Filled todo input with 'buy some cheese' on internal:attr=[placeholder="What needs to be done?"i]
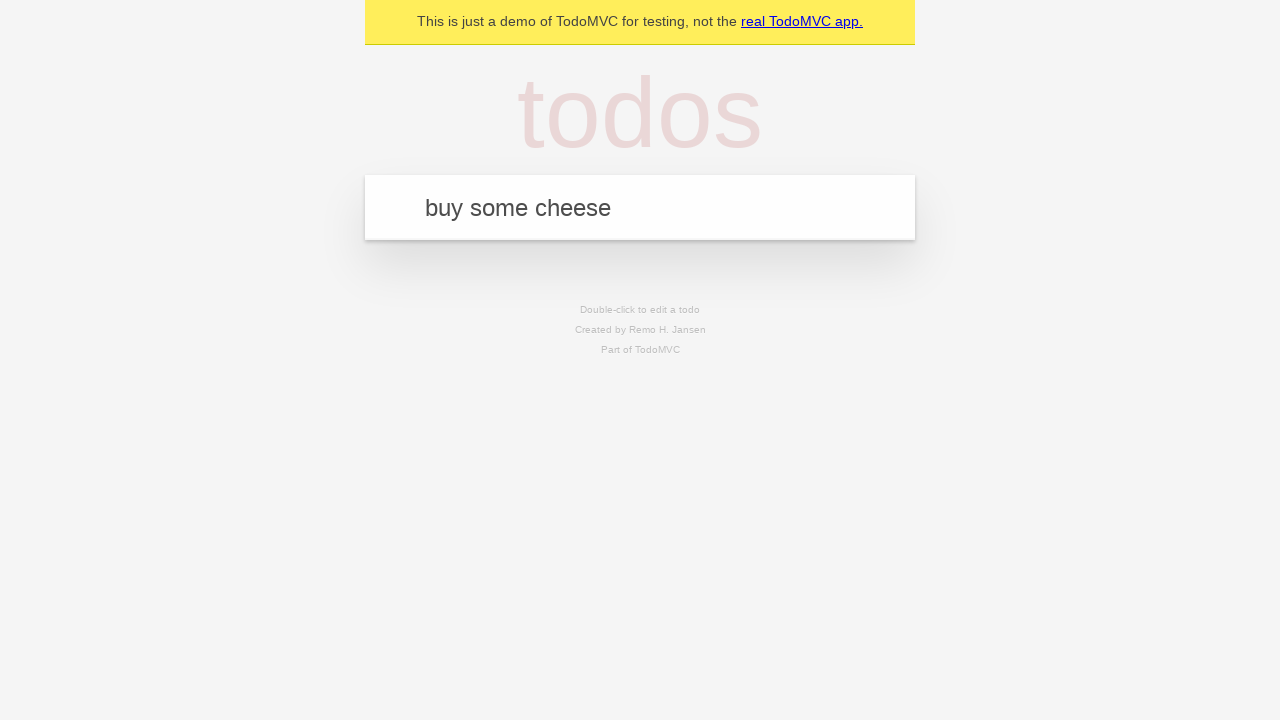

Pressed Enter to create first todo item on internal:attr=[placeholder="What needs to be done?"i]
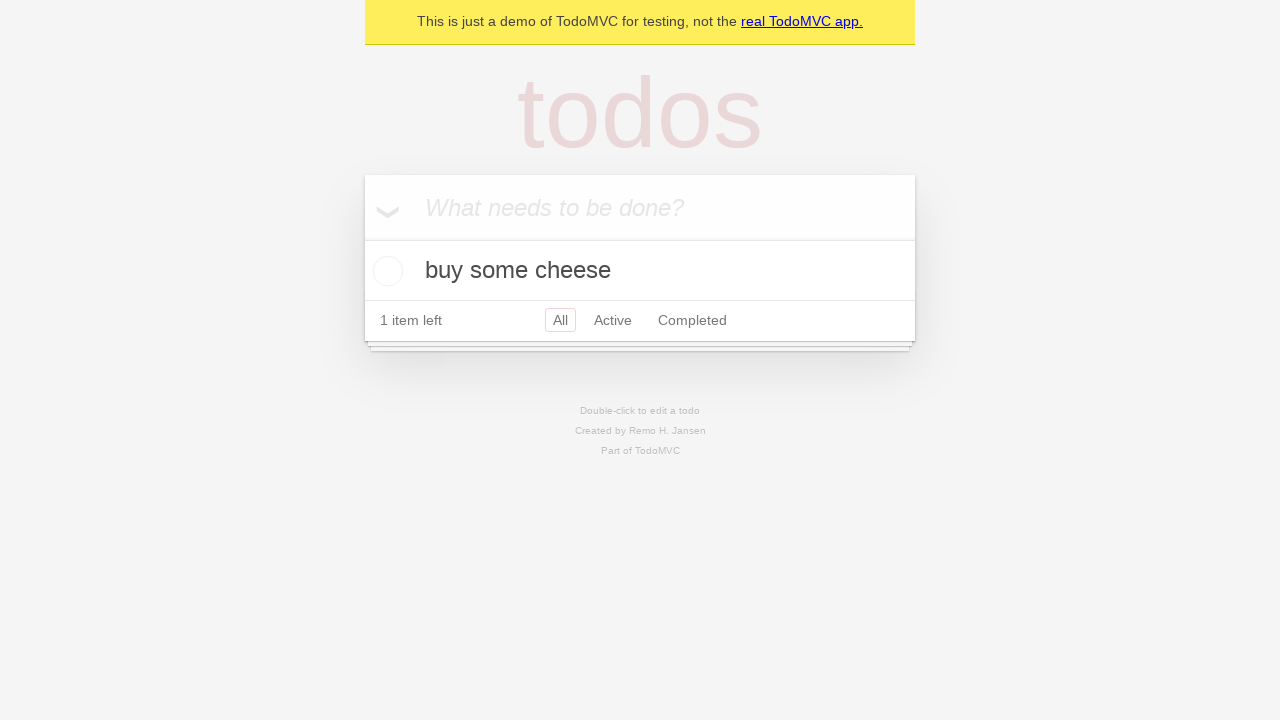

Filled todo input with 'feed the cat' on internal:attr=[placeholder="What needs to be done?"i]
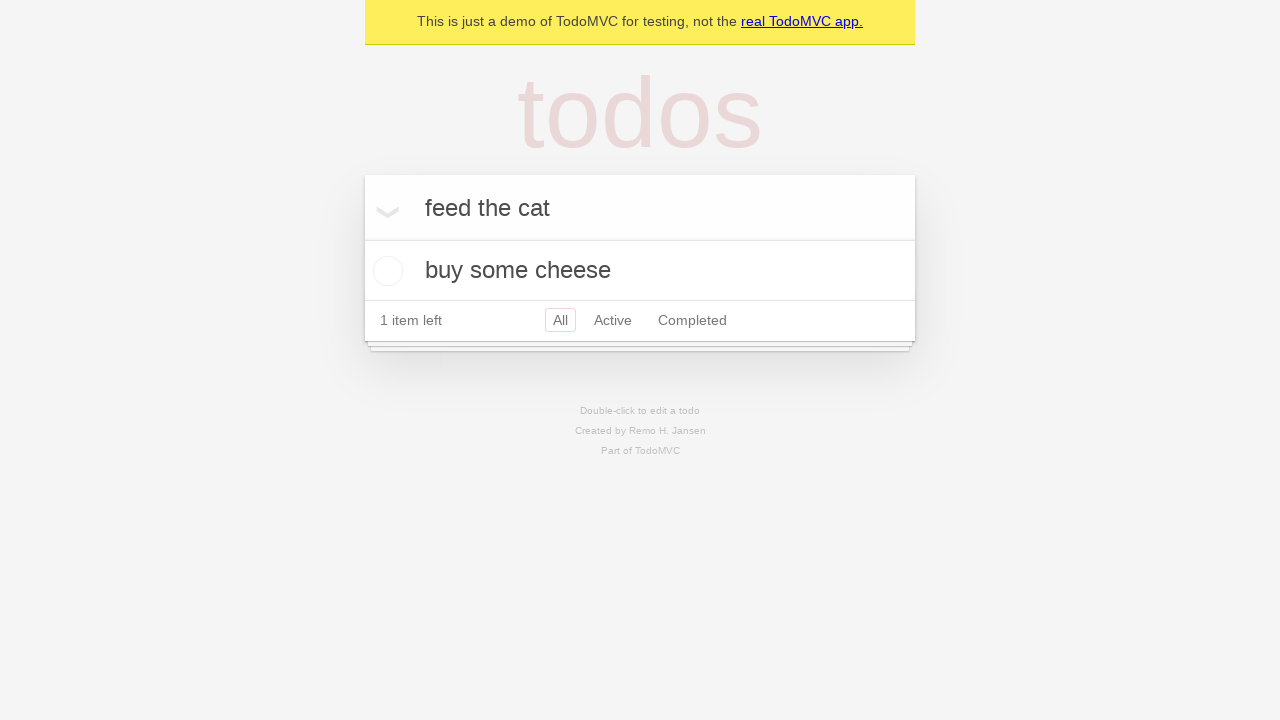

Pressed Enter to create second todo item on internal:attr=[placeholder="What needs to be done?"i]
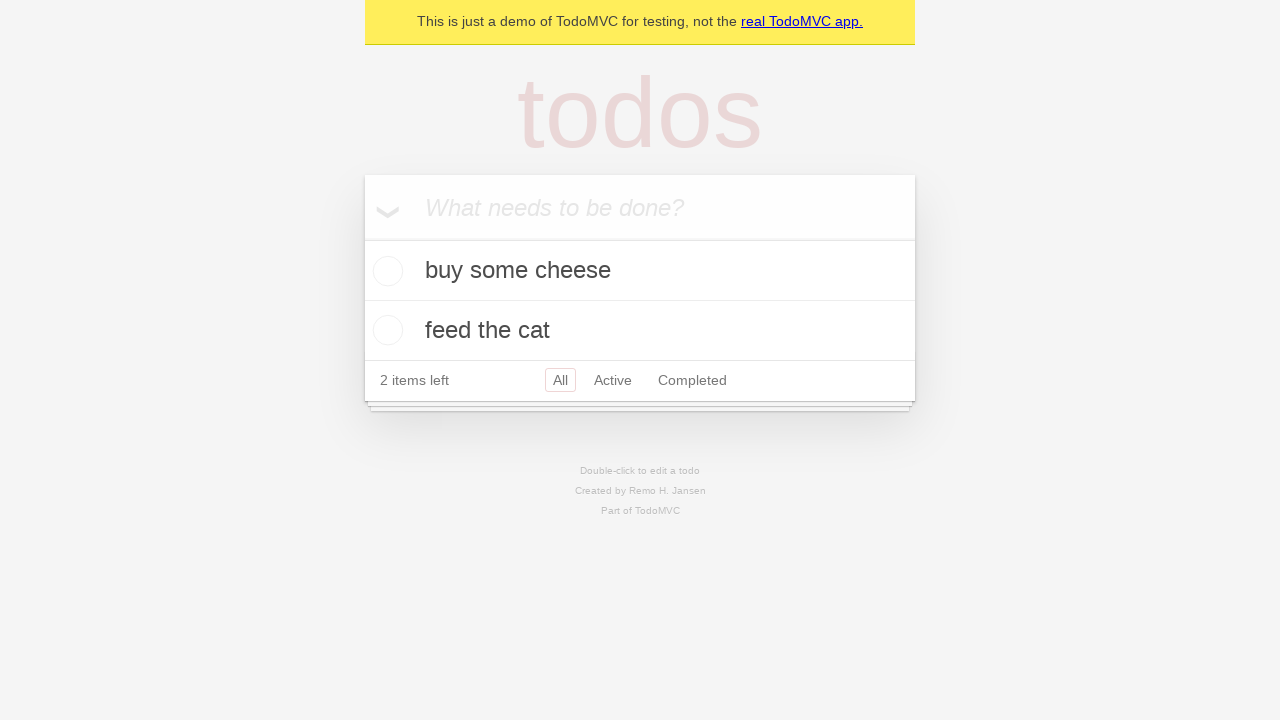

Waited for todo items to load
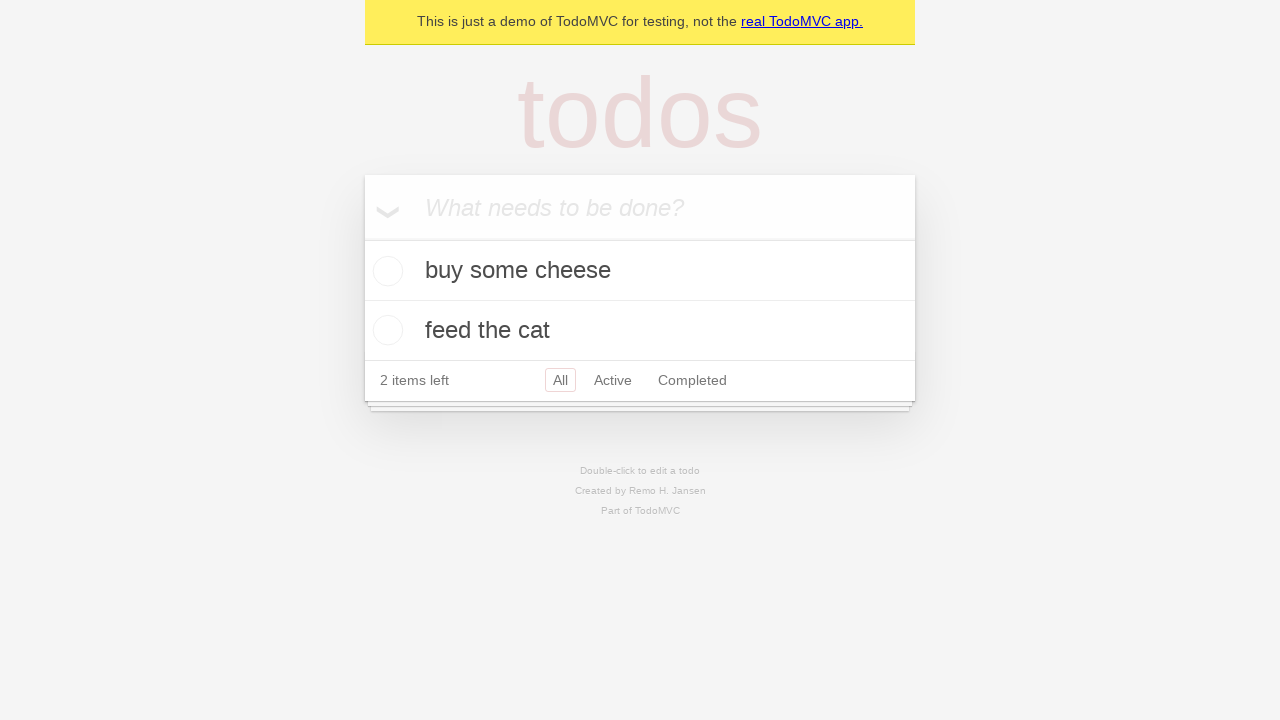

Checked the first todo item as complete at (385, 271) on internal:testid=[data-testid="todo-item"s] >> nth=0 >> internal:role=checkbox
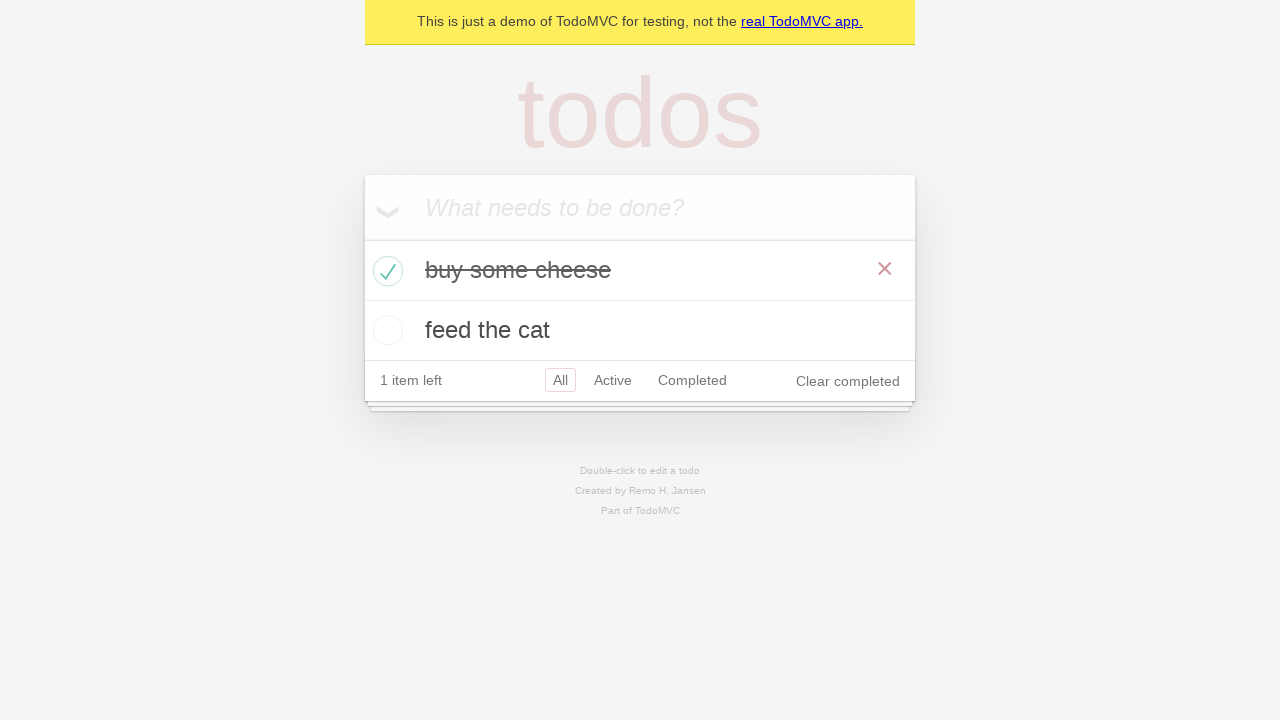

Unchecked the first todo item to mark it as incomplete at (385, 271) on internal:testid=[data-testid="todo-item"s] >> nth=0 >> internal:role=checkbox
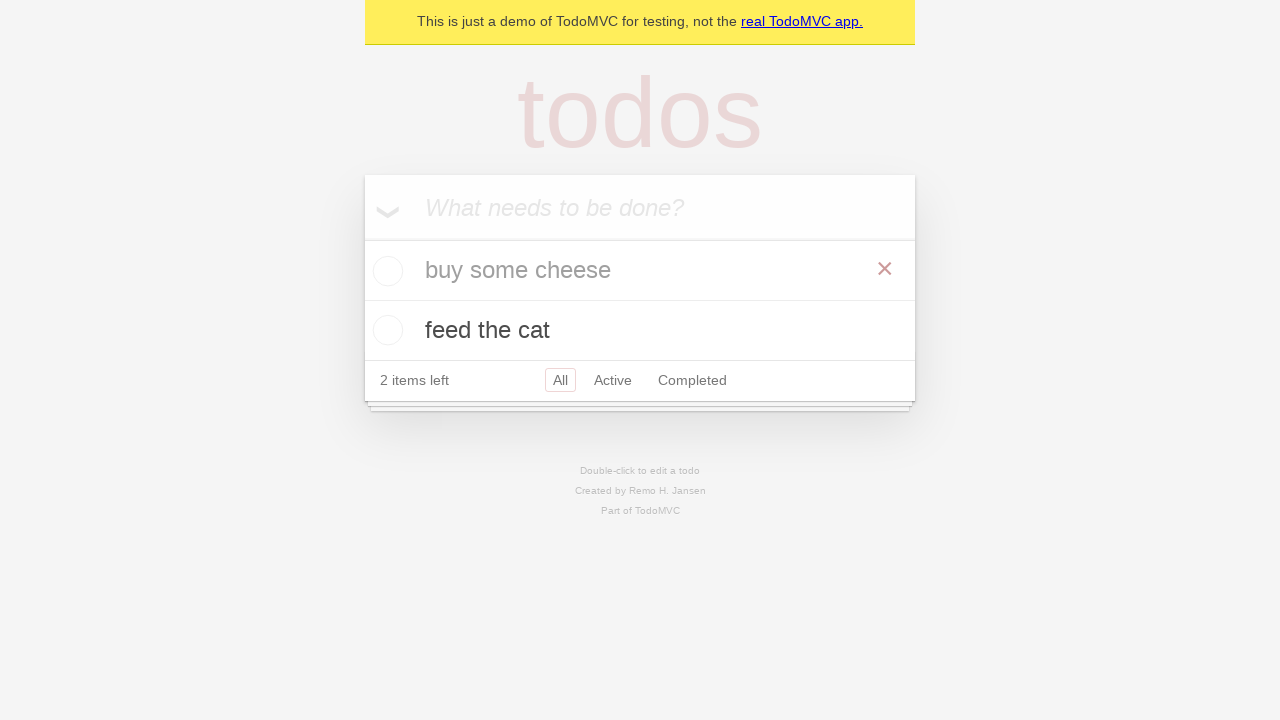

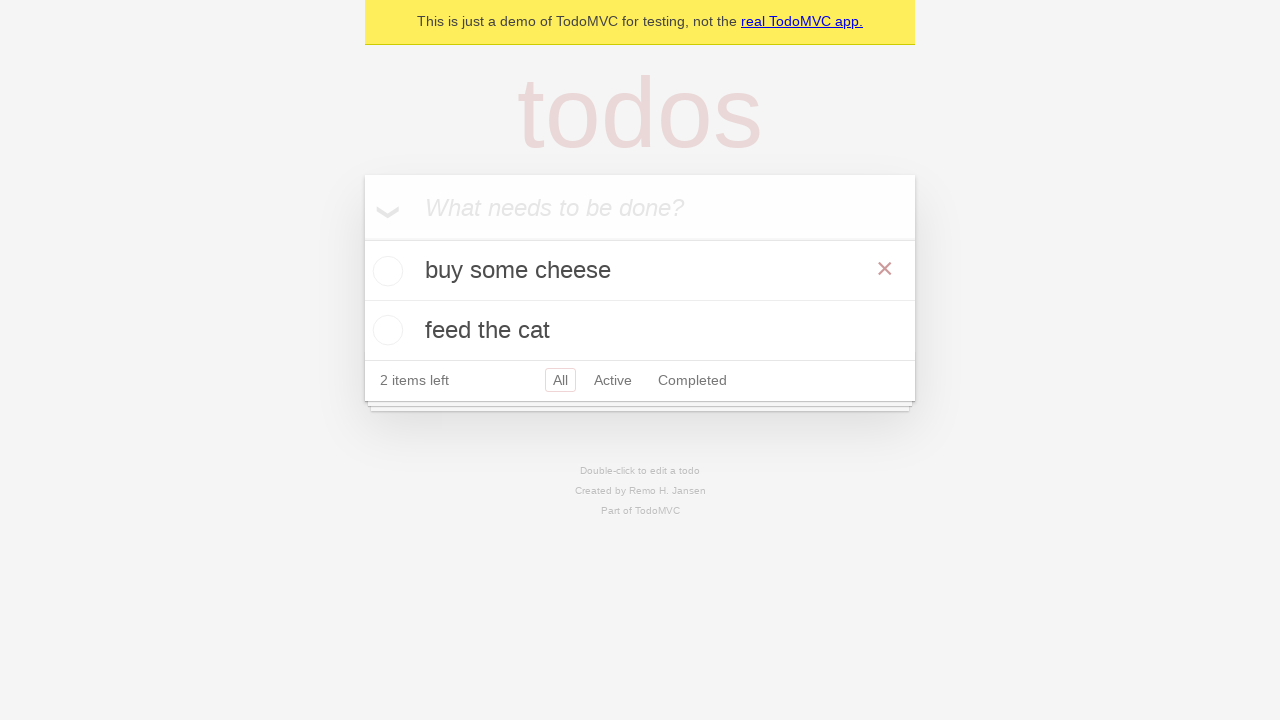